Tests selecting an option from a multi-select dropdown by selecting a car brand (Audi) by its value

Starting URL: http://omayo.blogspot.com/

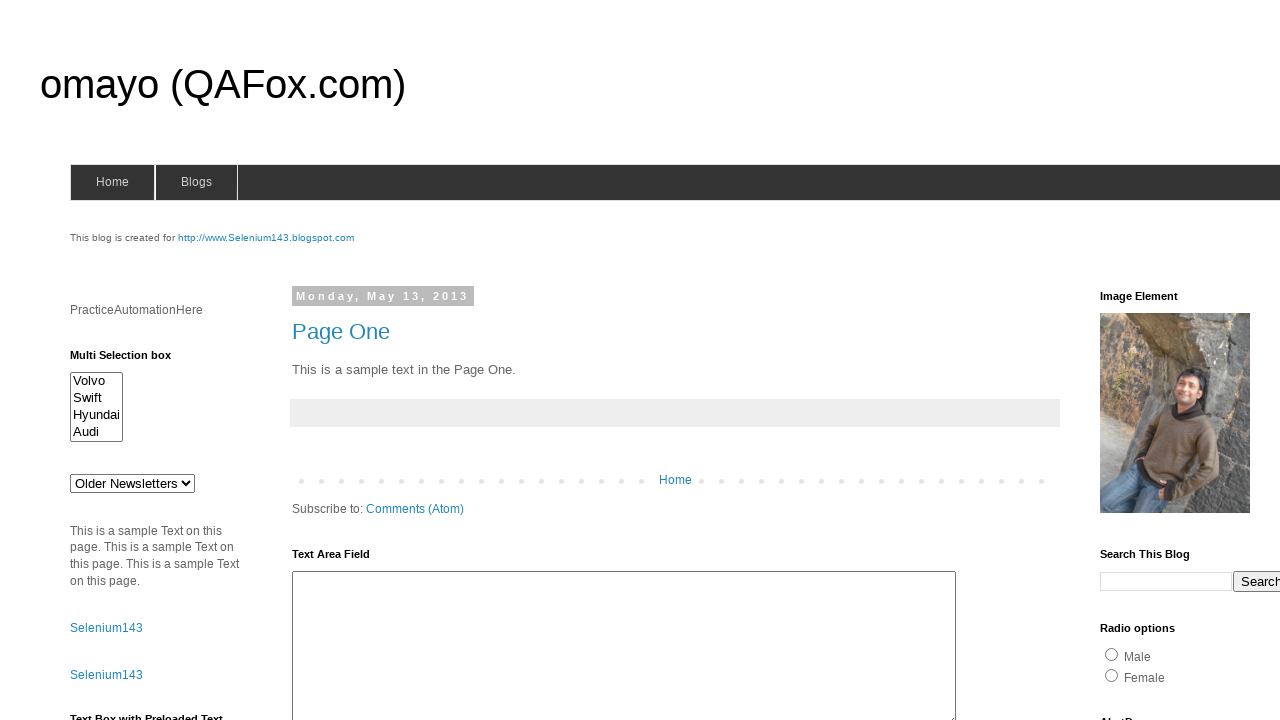

Selected 'Audi' (audix) from multi-select dropdown on #multiselect1
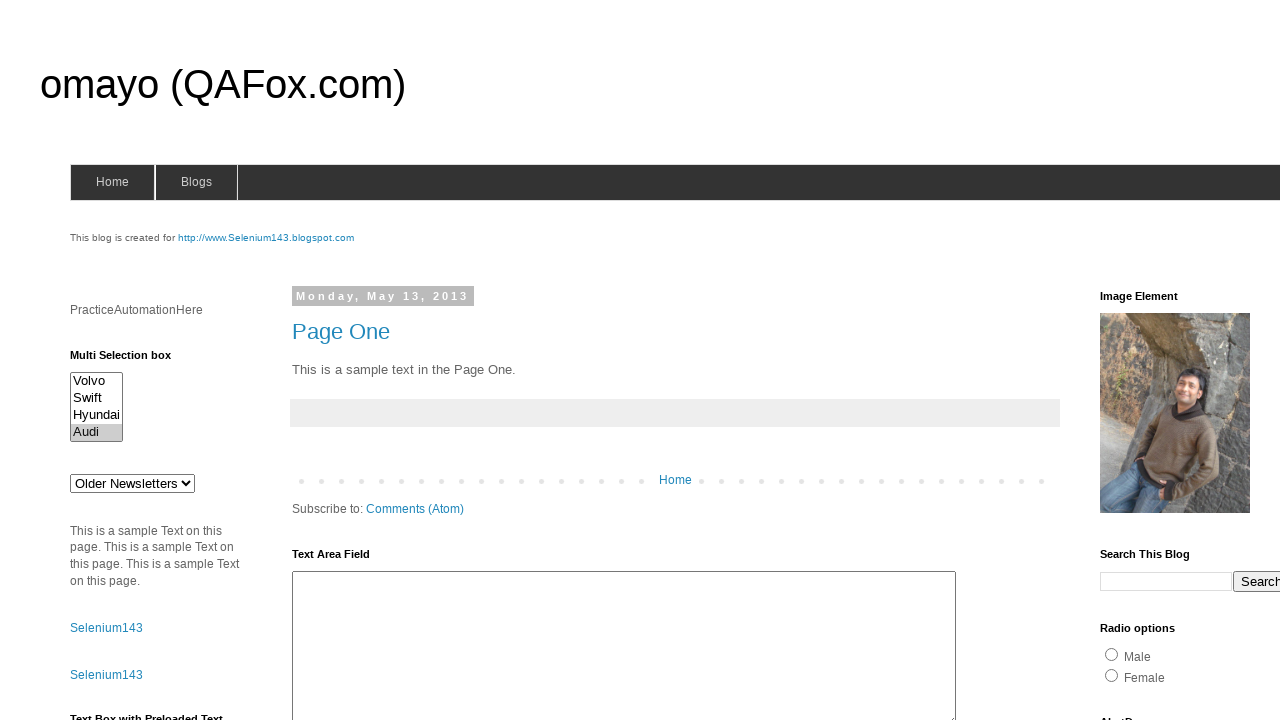

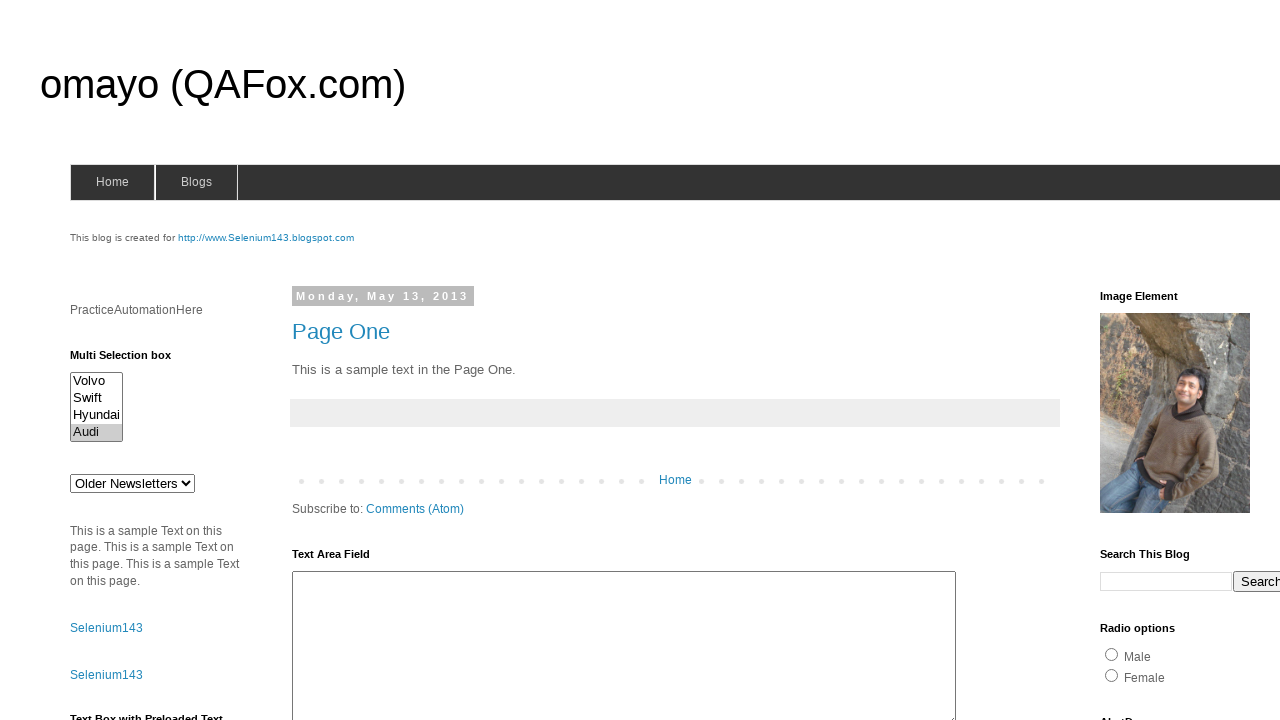